Navigates to the Automation Exercise homepage and waits for the page to load. The majority of the script is commented out code related to signup/account creation.

Starting URL: https://automationexercise.com/

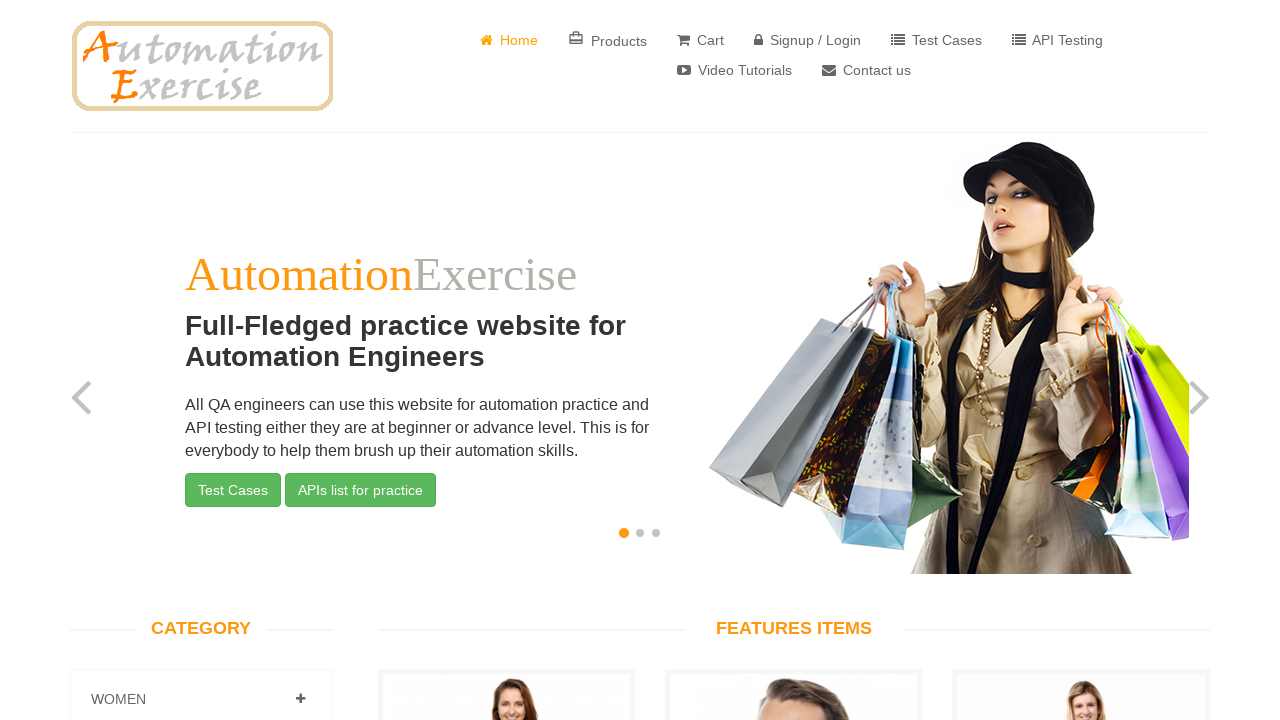

Waited for page DOM content to load on Automation Exercise homepage
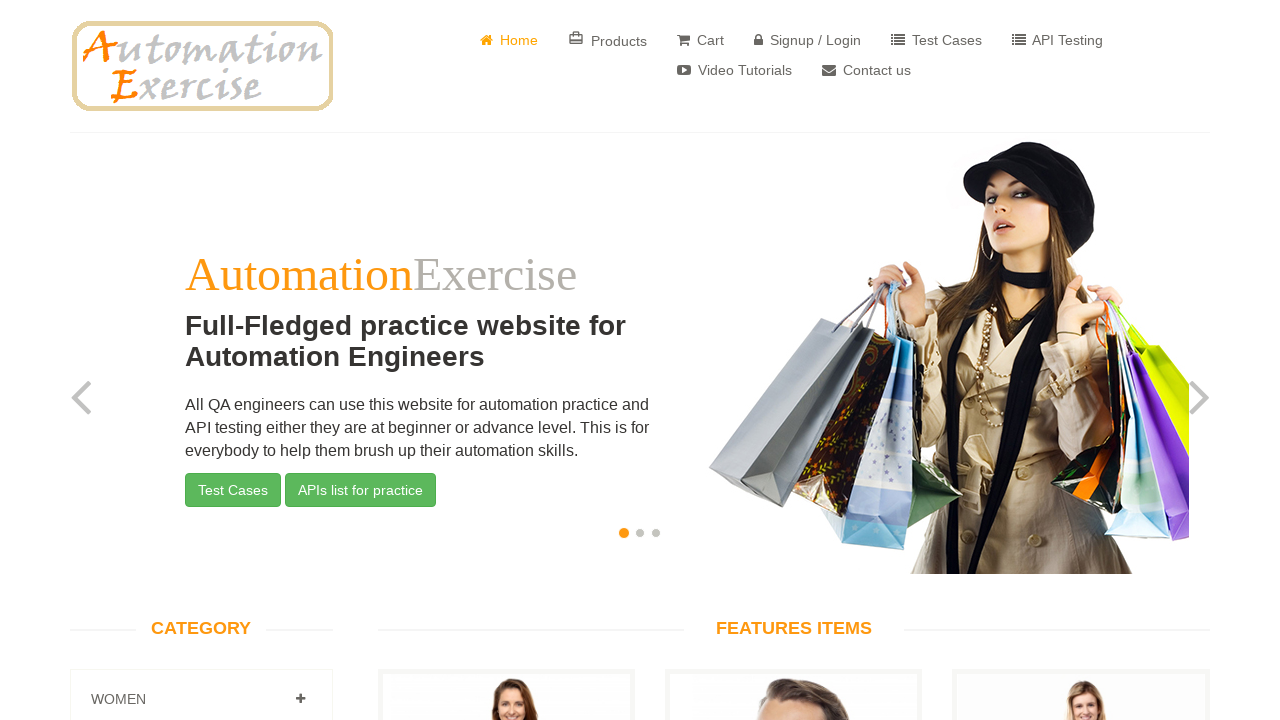

Verified body element is present on the page
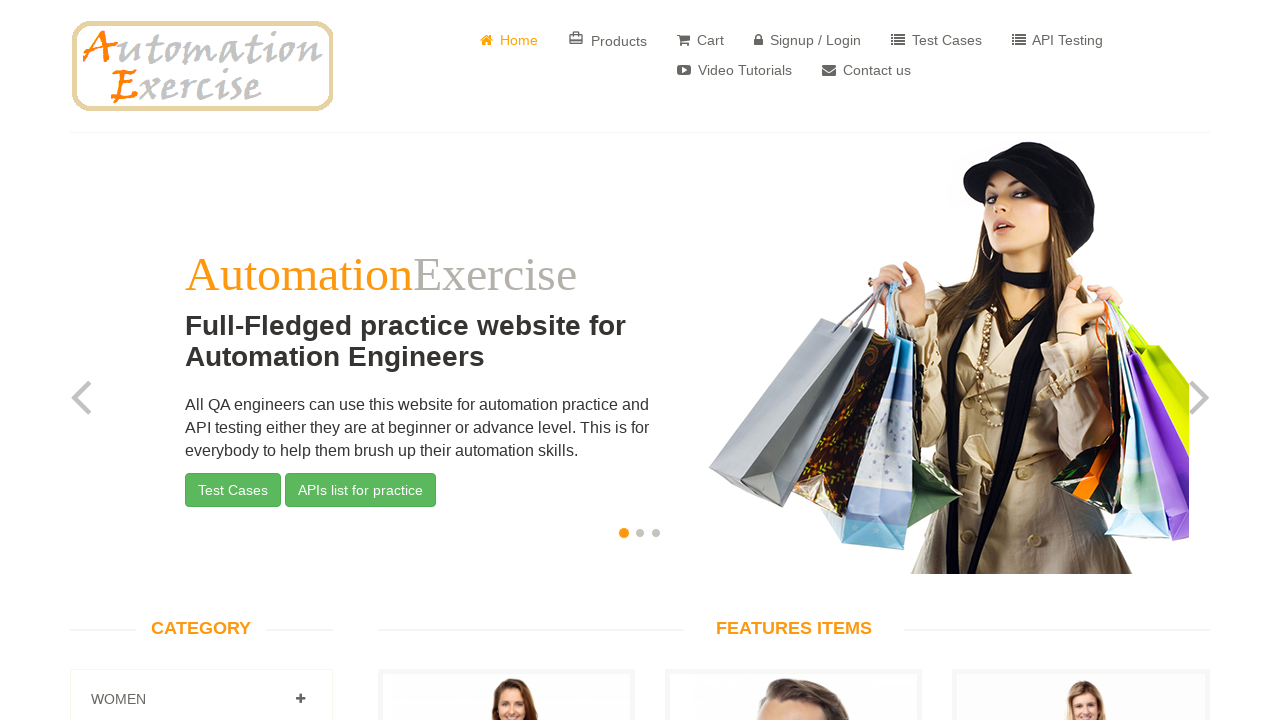

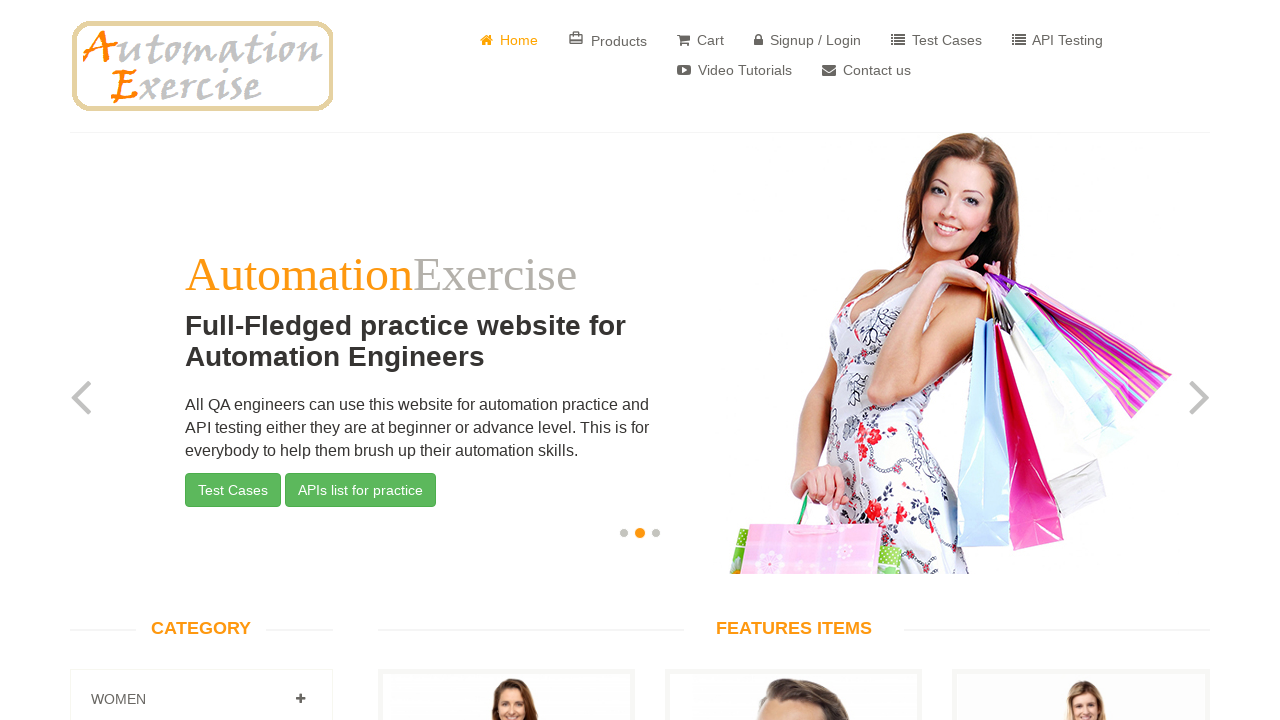